Tests adding a product to cart by navigating to a category, selecting a product, and adding it to cart

Starting URL: https://www.demoblaze.com/index.html

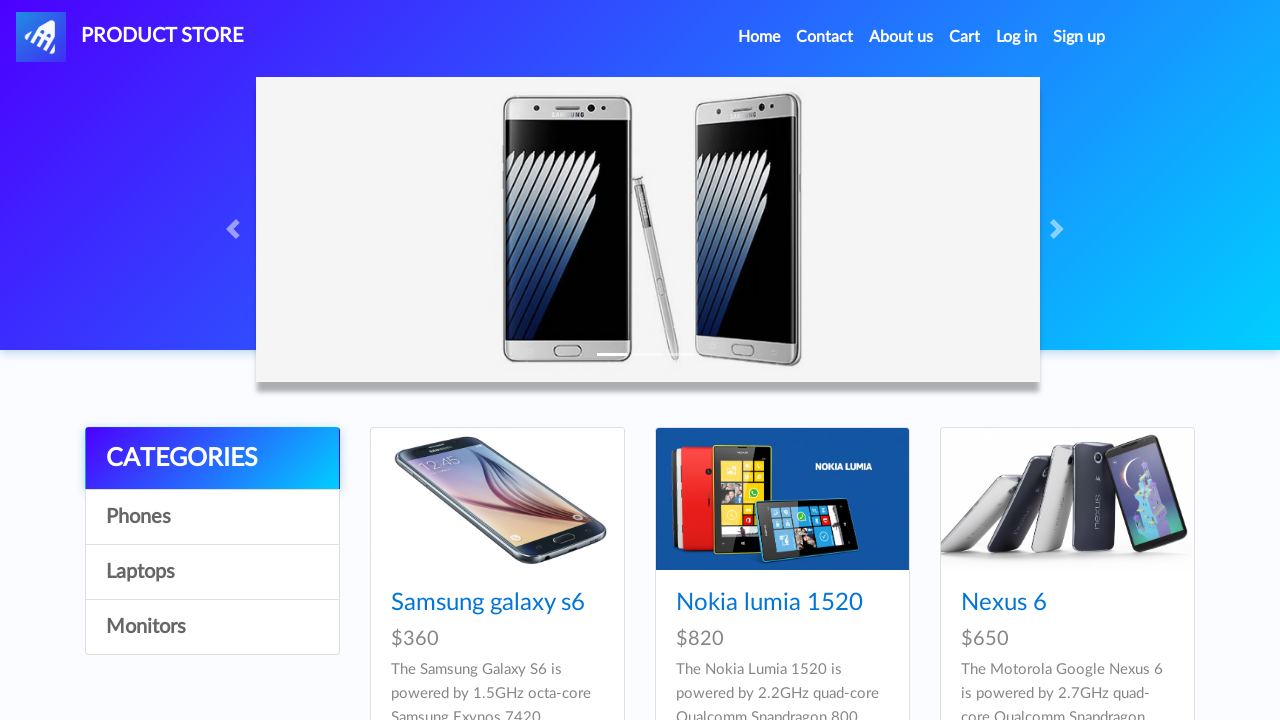

Clicked on Laptops category at (212, 572) on xpath=//a[contains(text(), 'Laptops')]
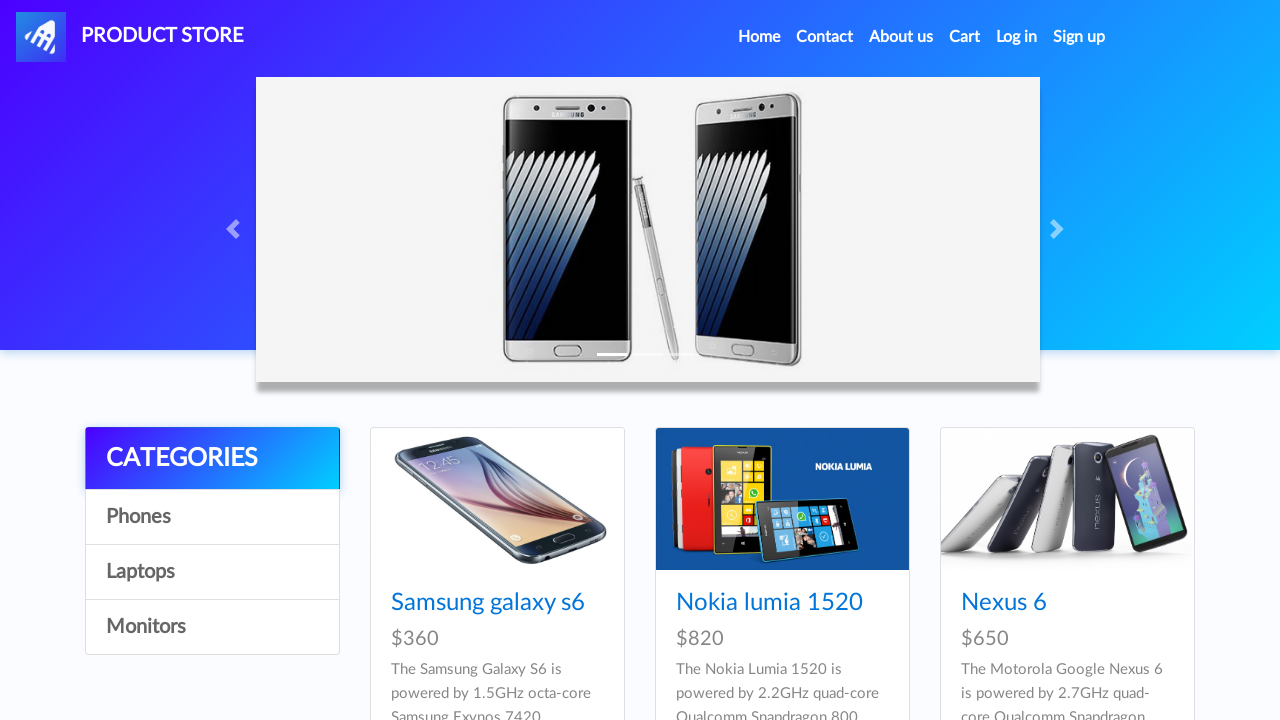

Clicked on Sony vaio i5 product at (454, 603) on xpath=//a[contains(text(), 'Sony vaio i5')]
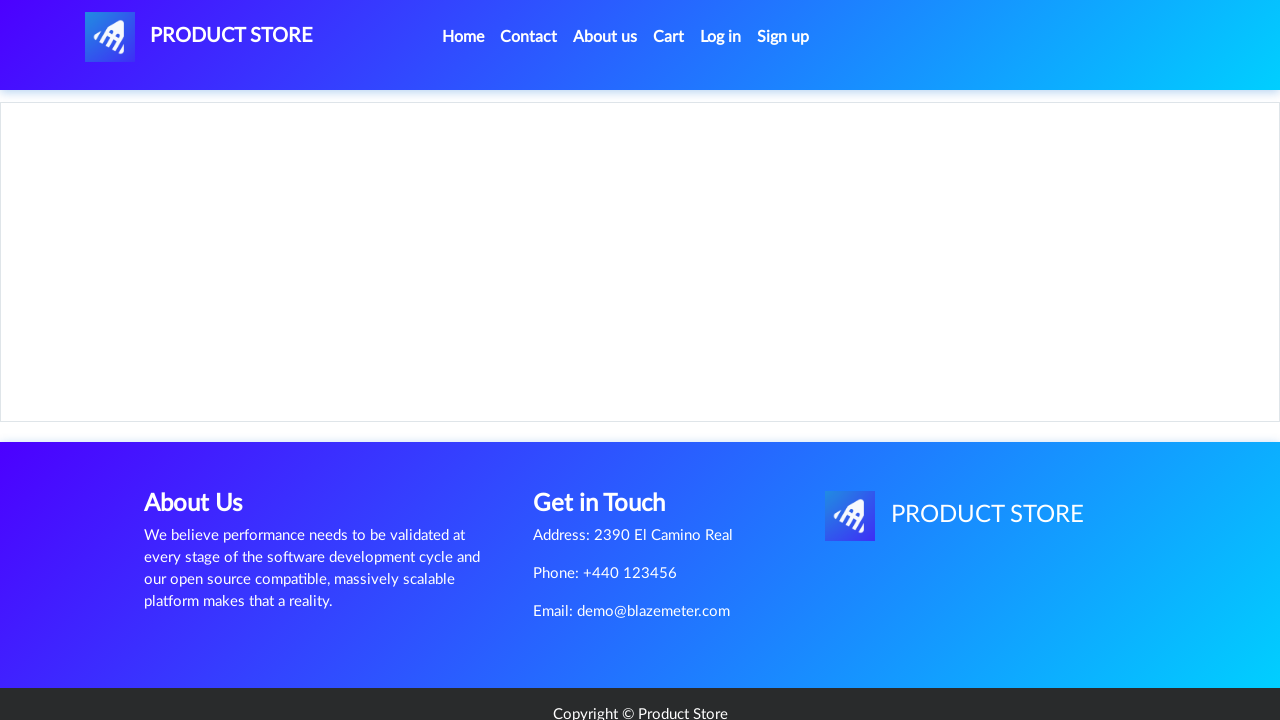

Clicked Add to cart button at (610, 440) on xpath=//a[contains(text(),'Add to cart')]
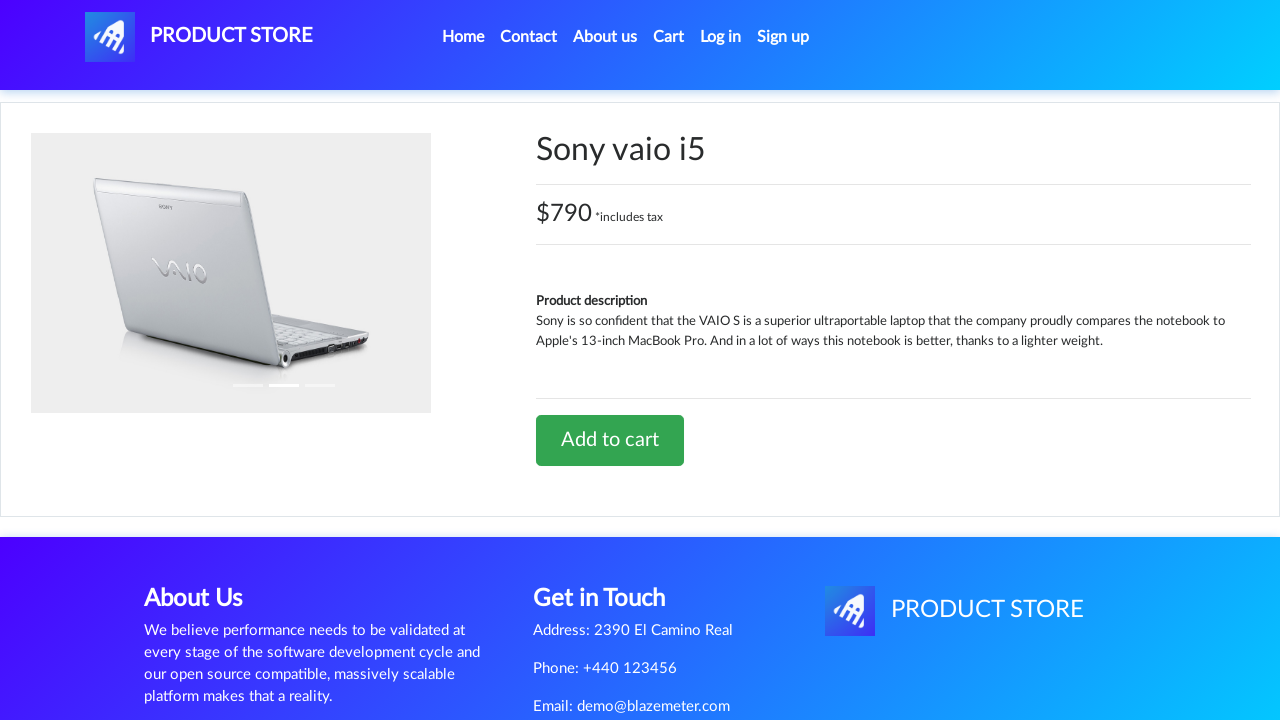

Alert dialog accepted
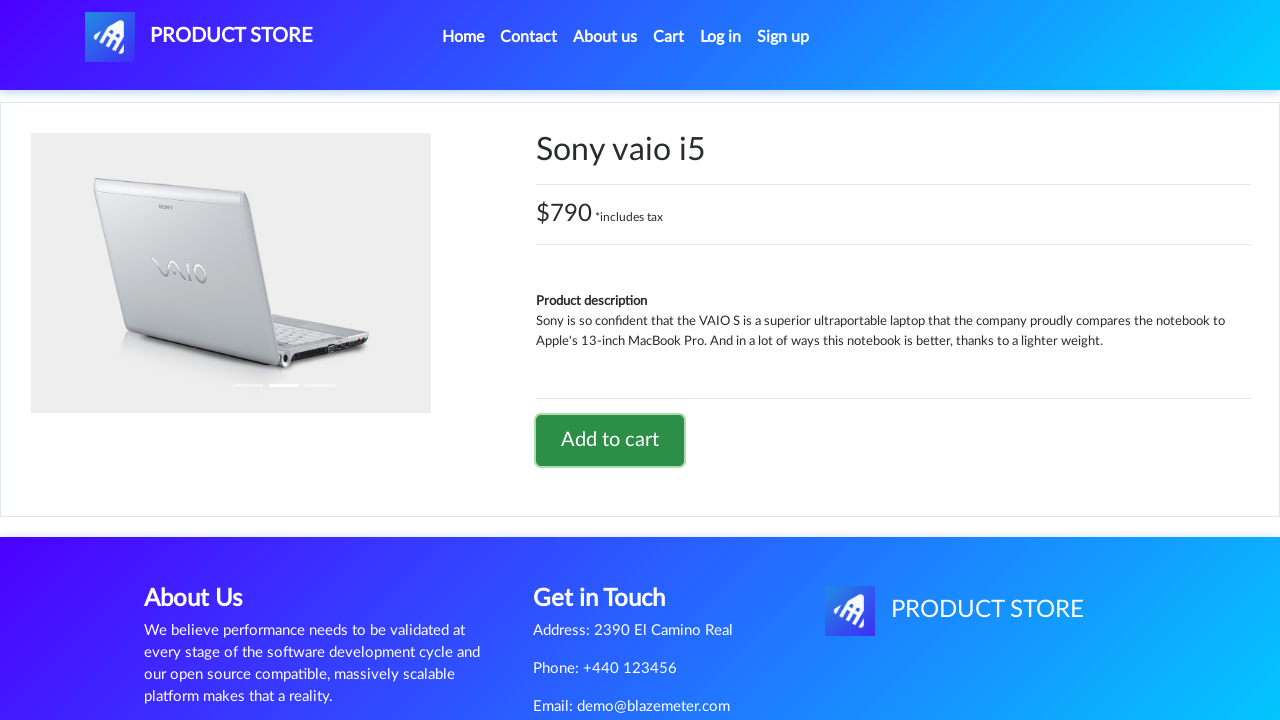

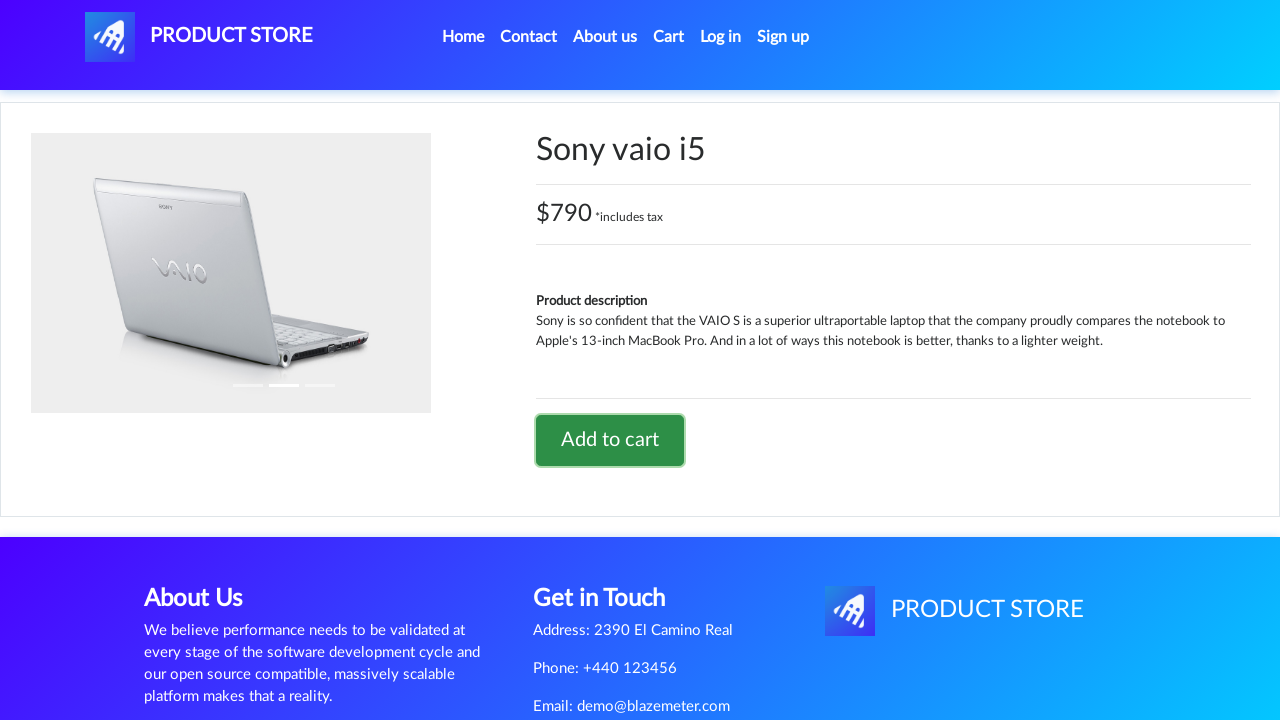